Tests closing an entry advertisement modal by clicking the close button on the modal window

Starting URL: http://the-internet.herokuapp.com/entry_ad

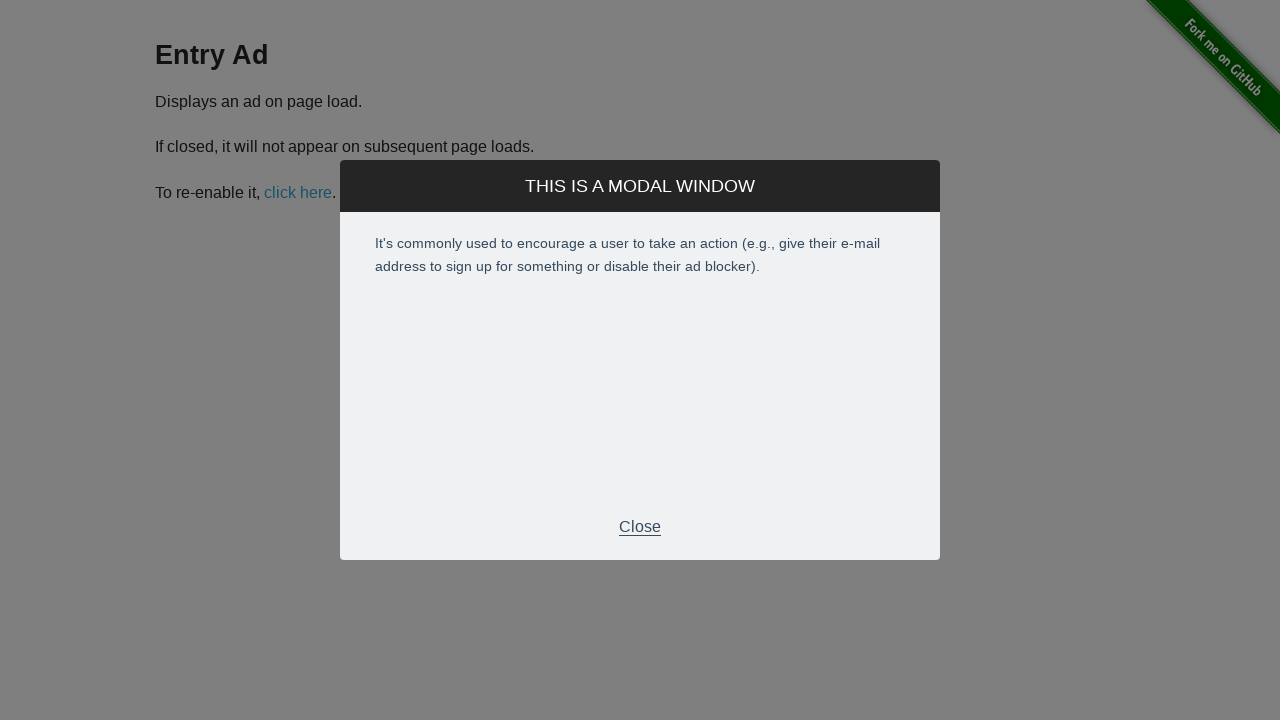

Entry advertisement modal appeared
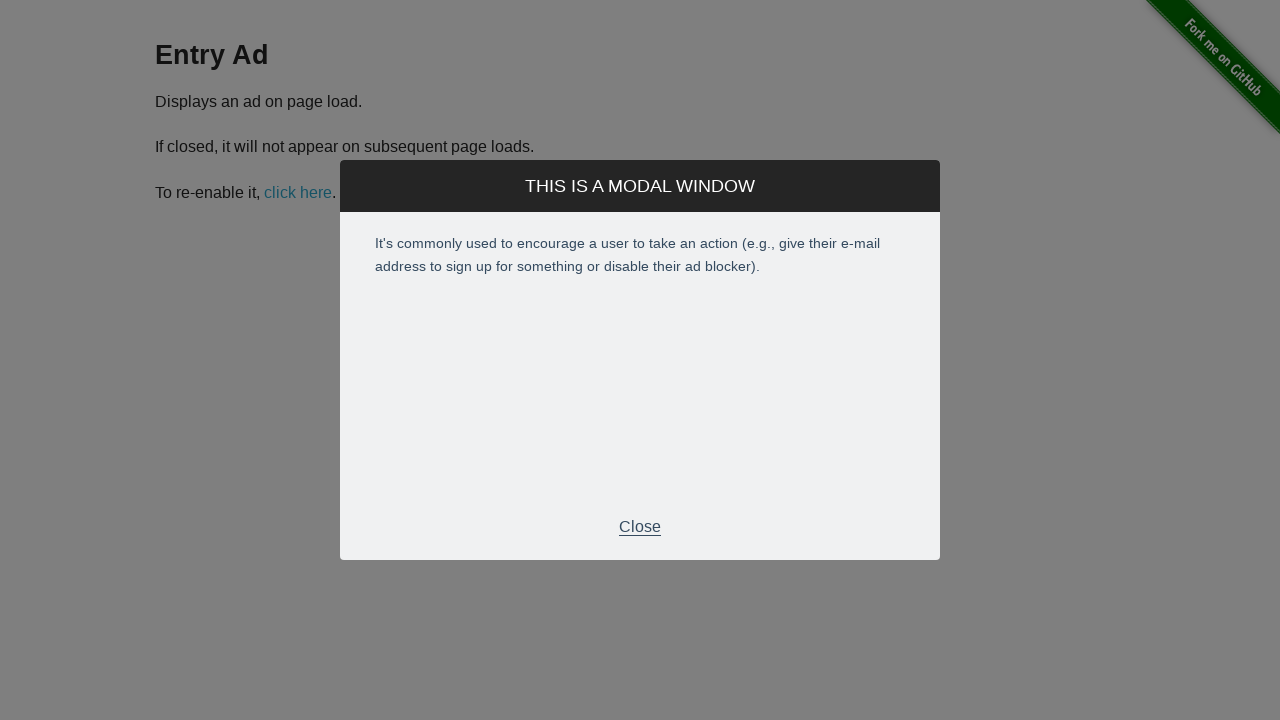

Clicked close button on entry advertisement modal at (640, 527) on xpath=//*[@id="modal"]/div[2]/div[3]/p
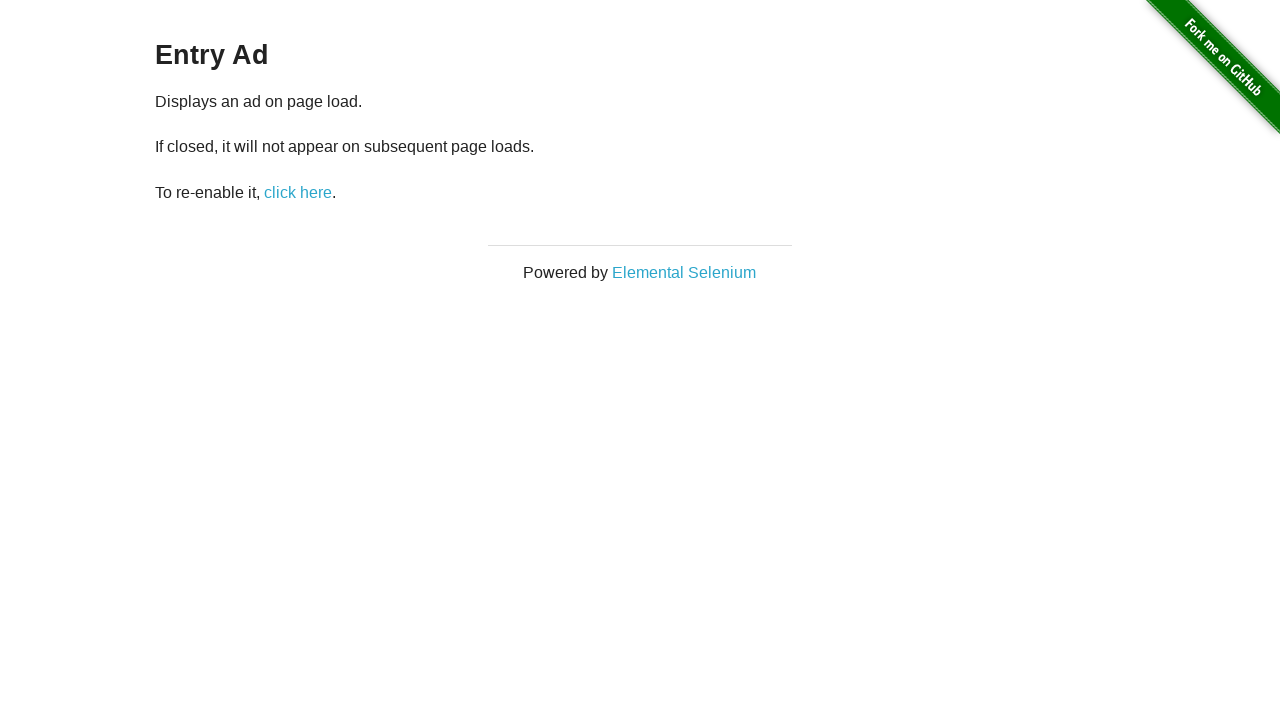

Entry advertisement modal closed successfully
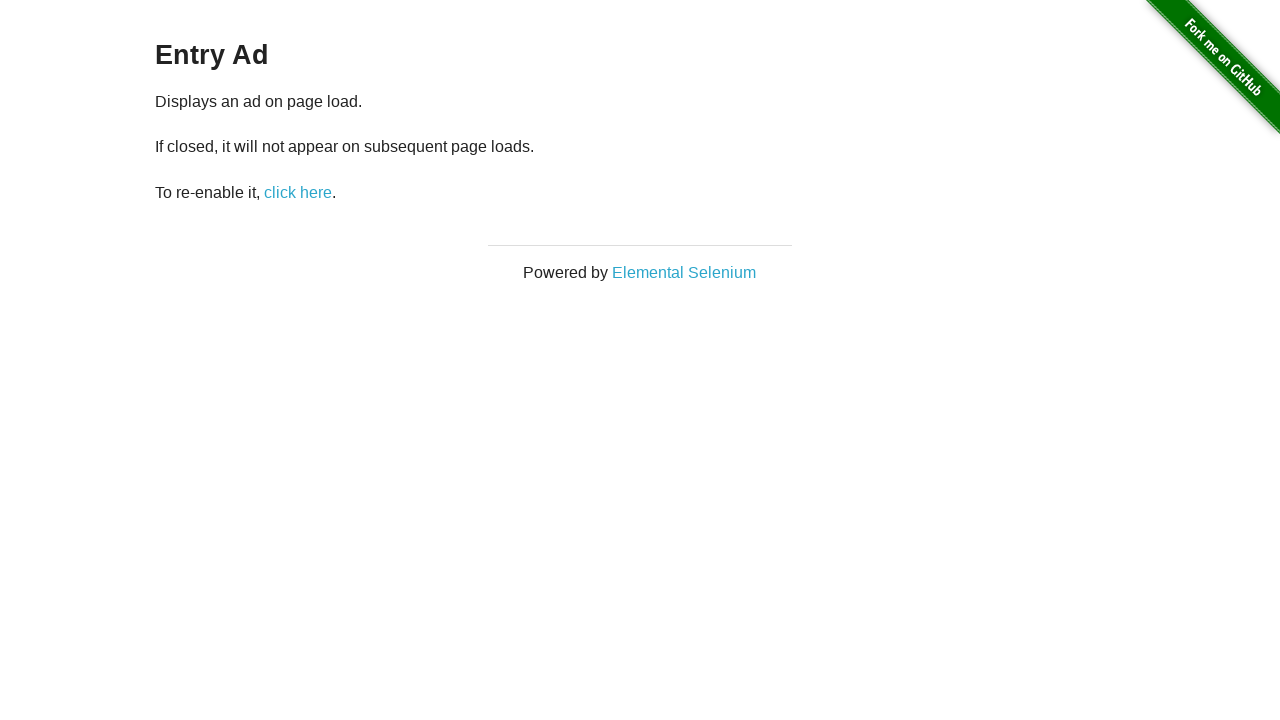

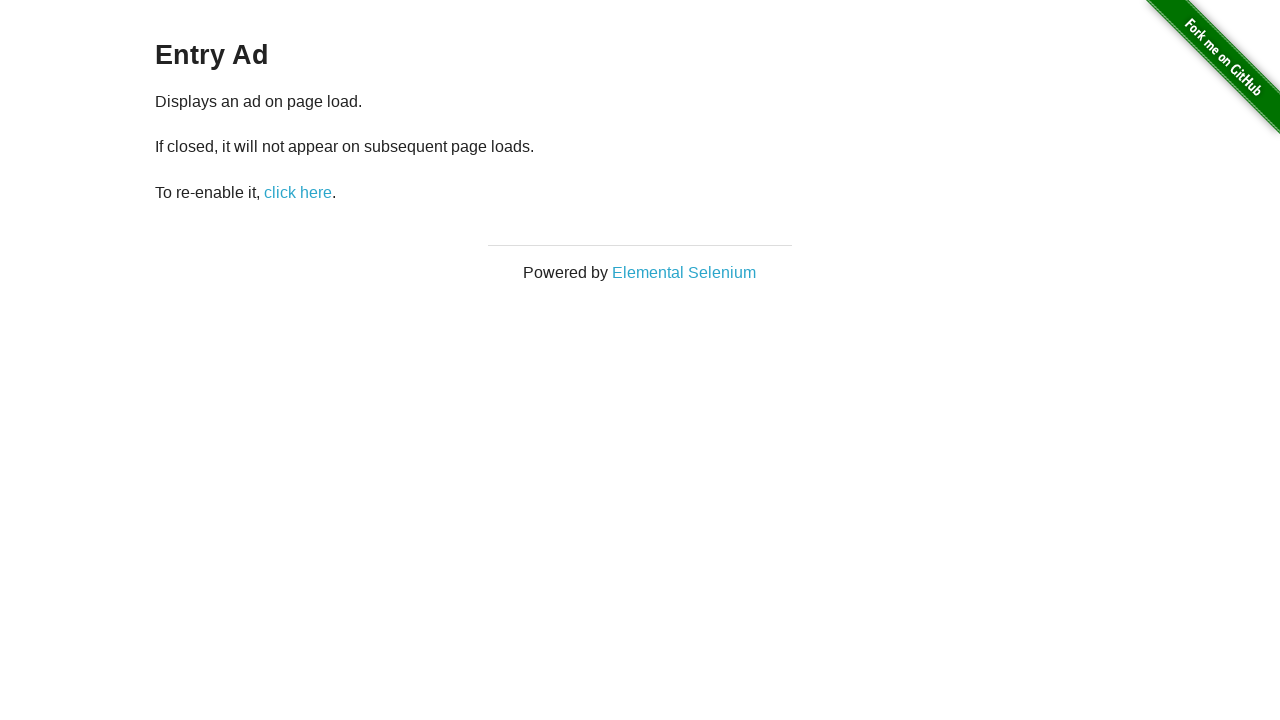